Tests a dynamic table by clicking the Table Data button, entering JSON data into a text box, clicking refresh, and verifying the table displays the entered data correctly.

Starting URL: https://testpages.herokuapp.com/styled/tag/dynamic-table.html

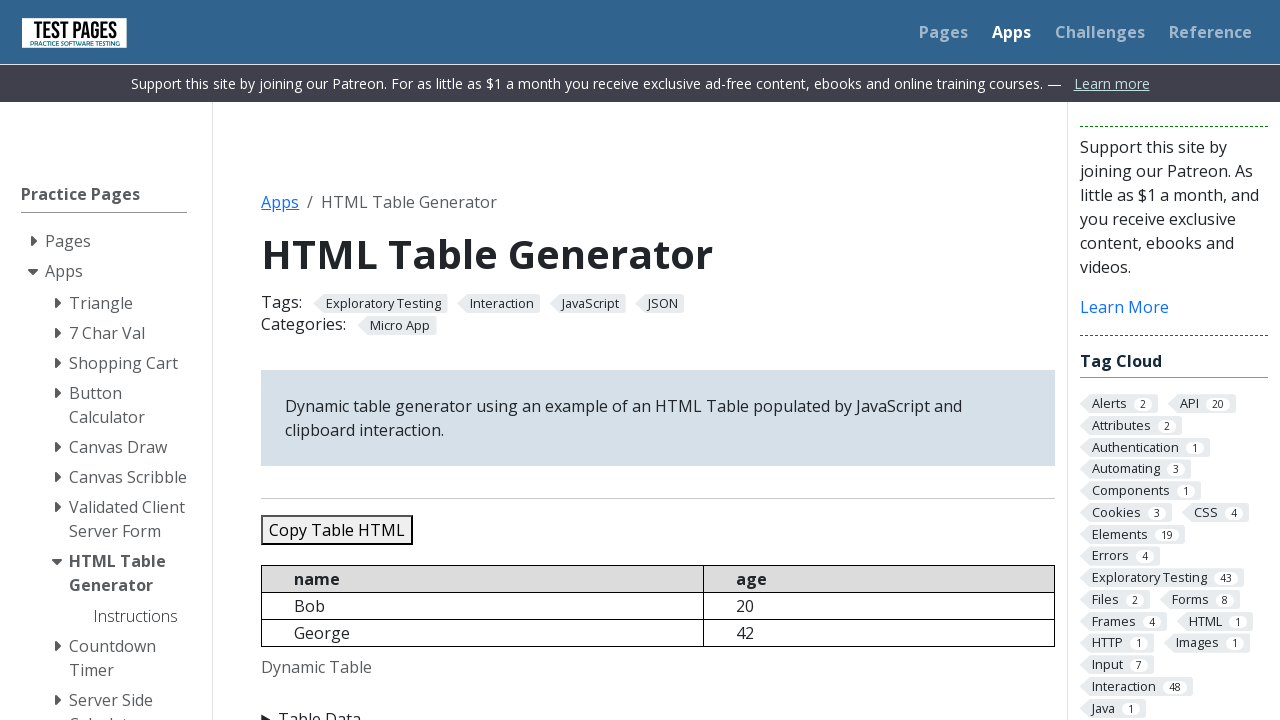

Clicked on Table Data button to expand input section at (658, 708) on xpath=//summary[text()='Table Data']
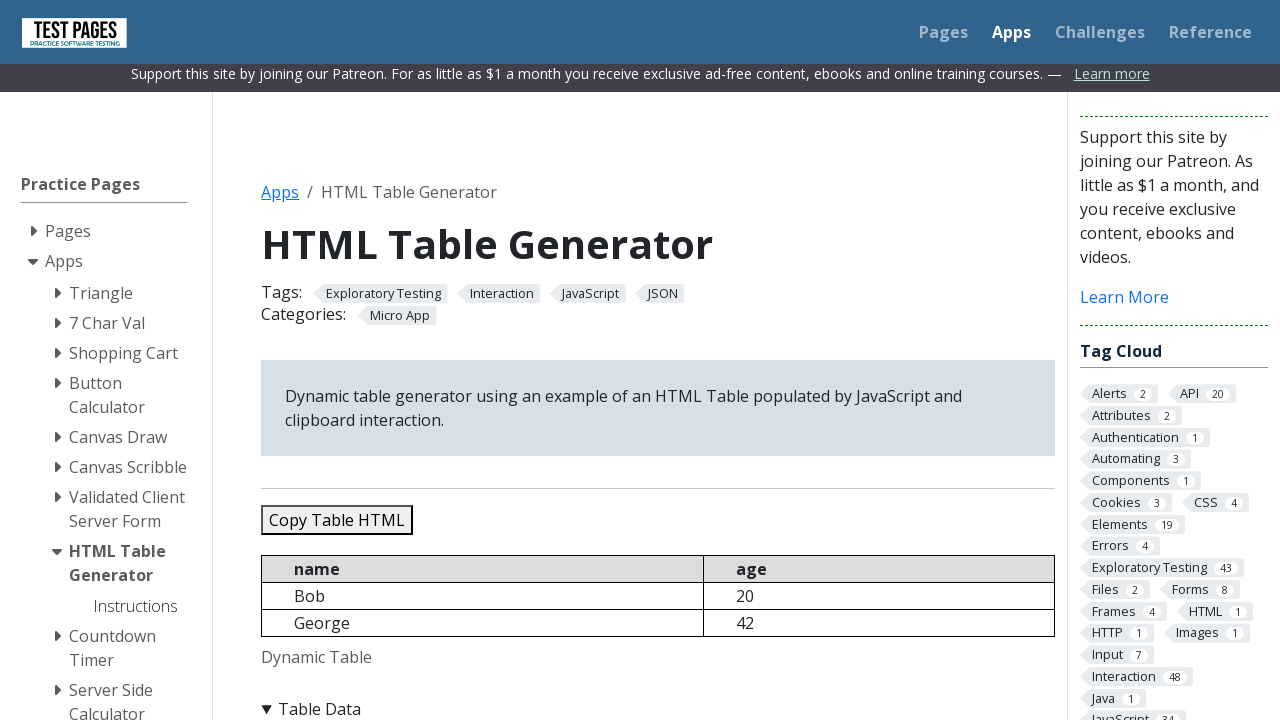

Cleared existing text from JSON data textbox on #jsondata
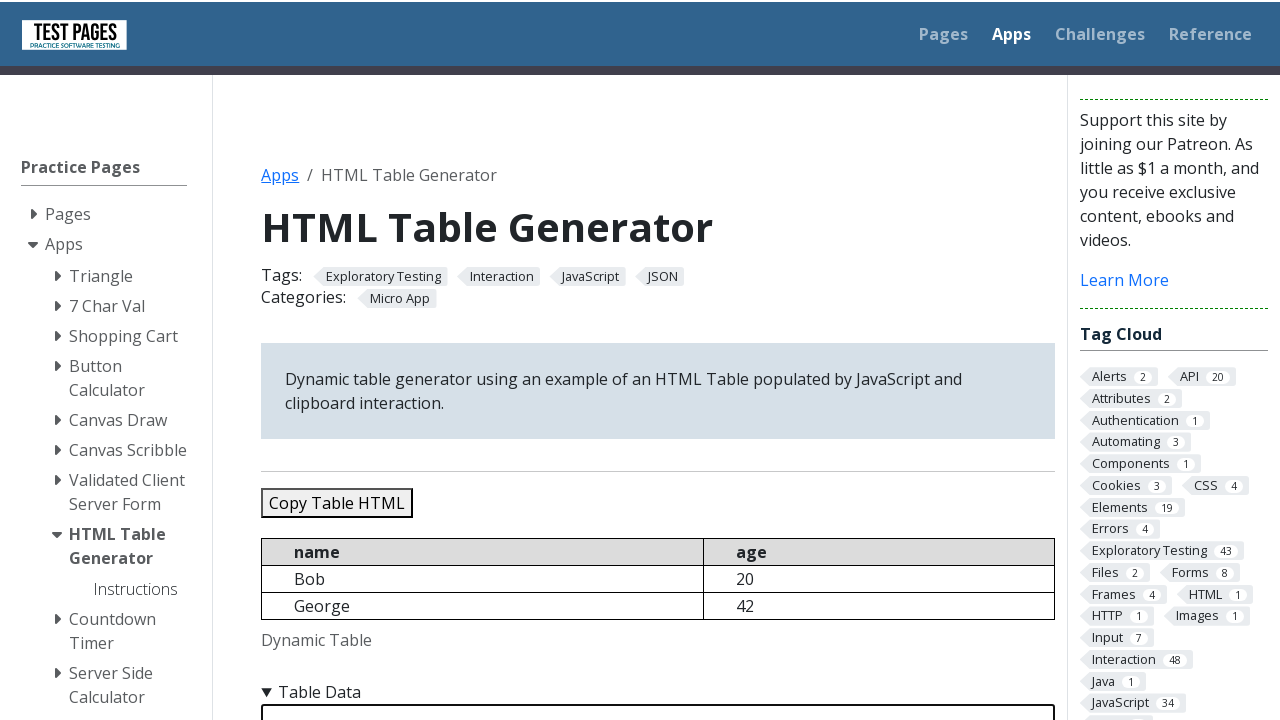

Entered JSON data into textbox with 5 records on #jsondata
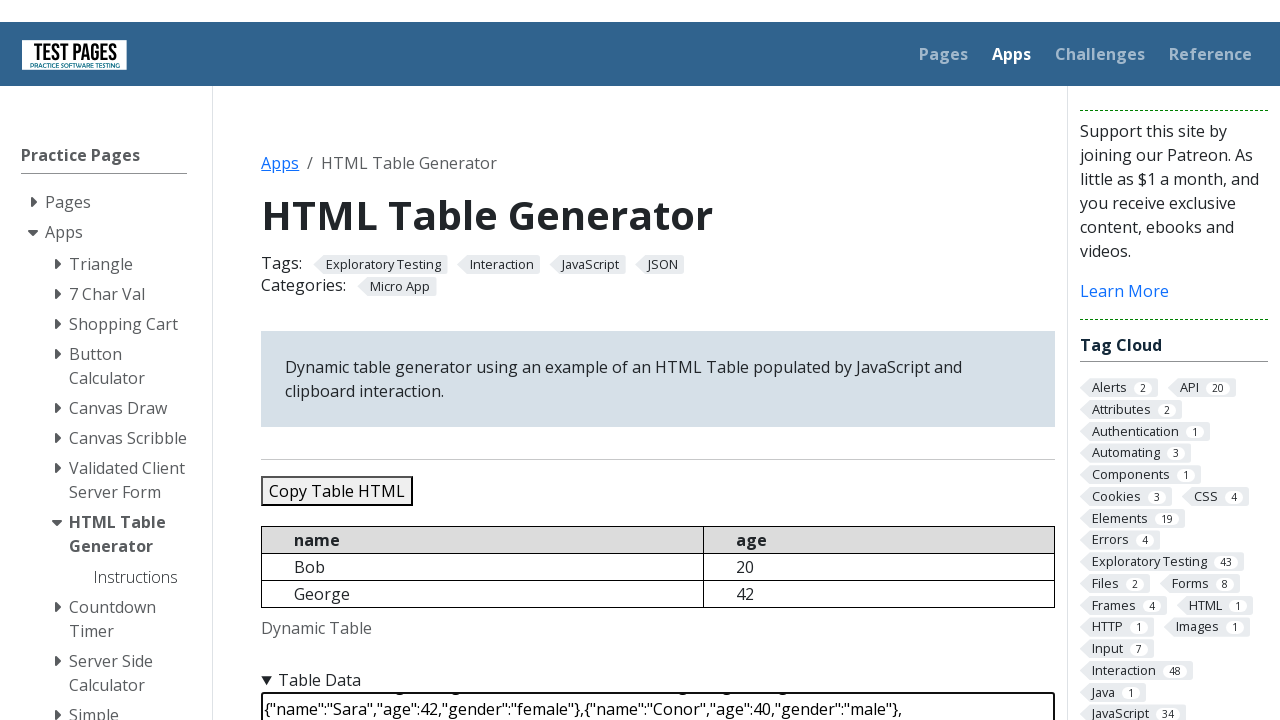

Clicked Refresh Table button at (359, 360) on #refreshtable
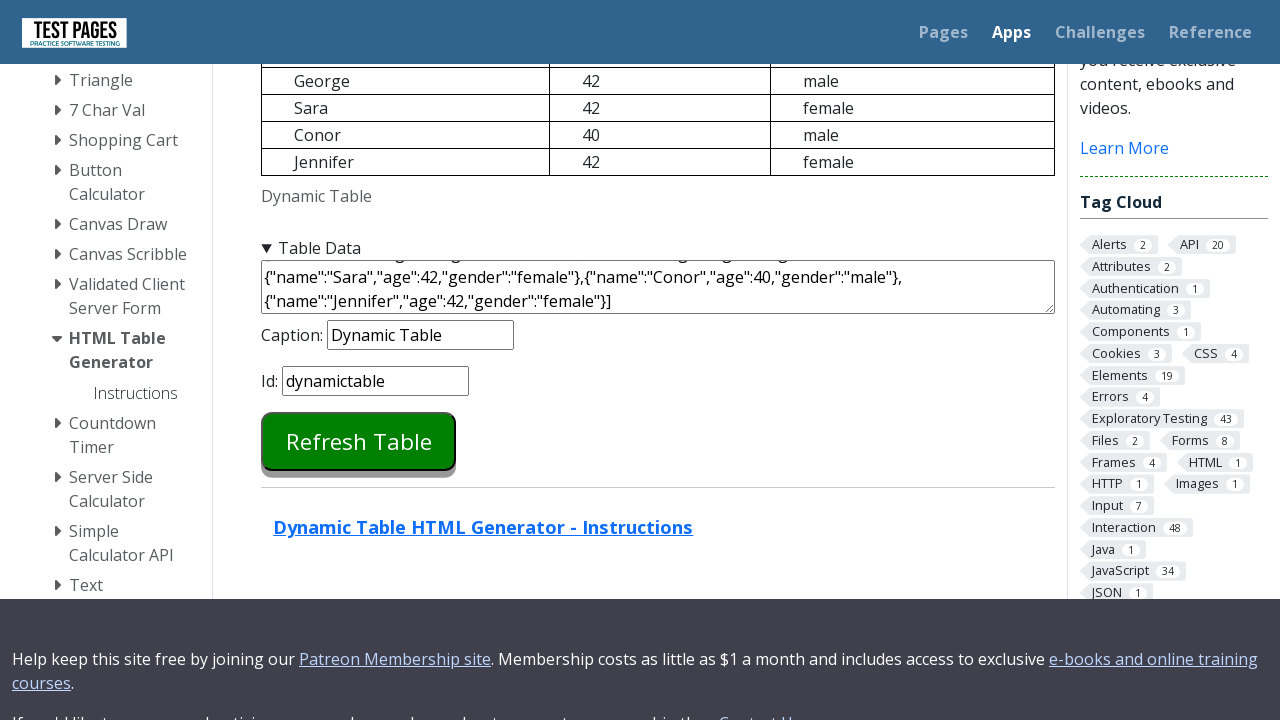

Dynamic table element loaded
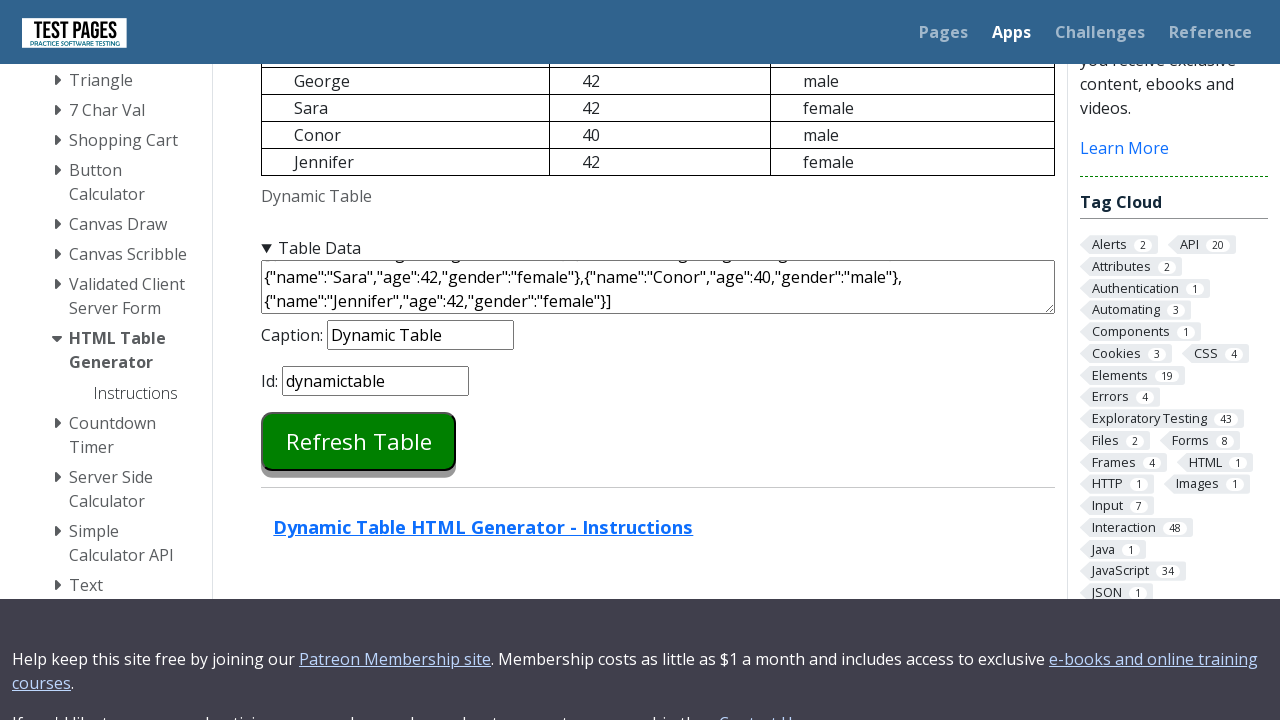

Retrieved table text content
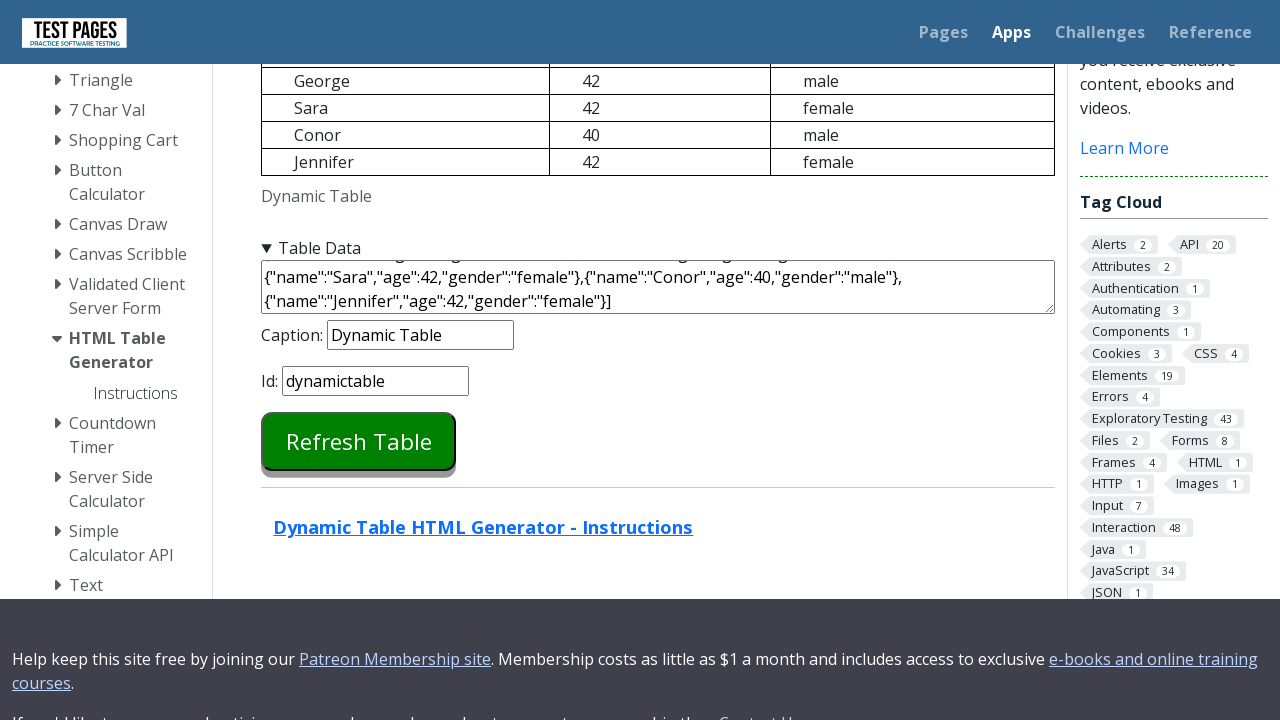

Verified 'Bob' is present in table
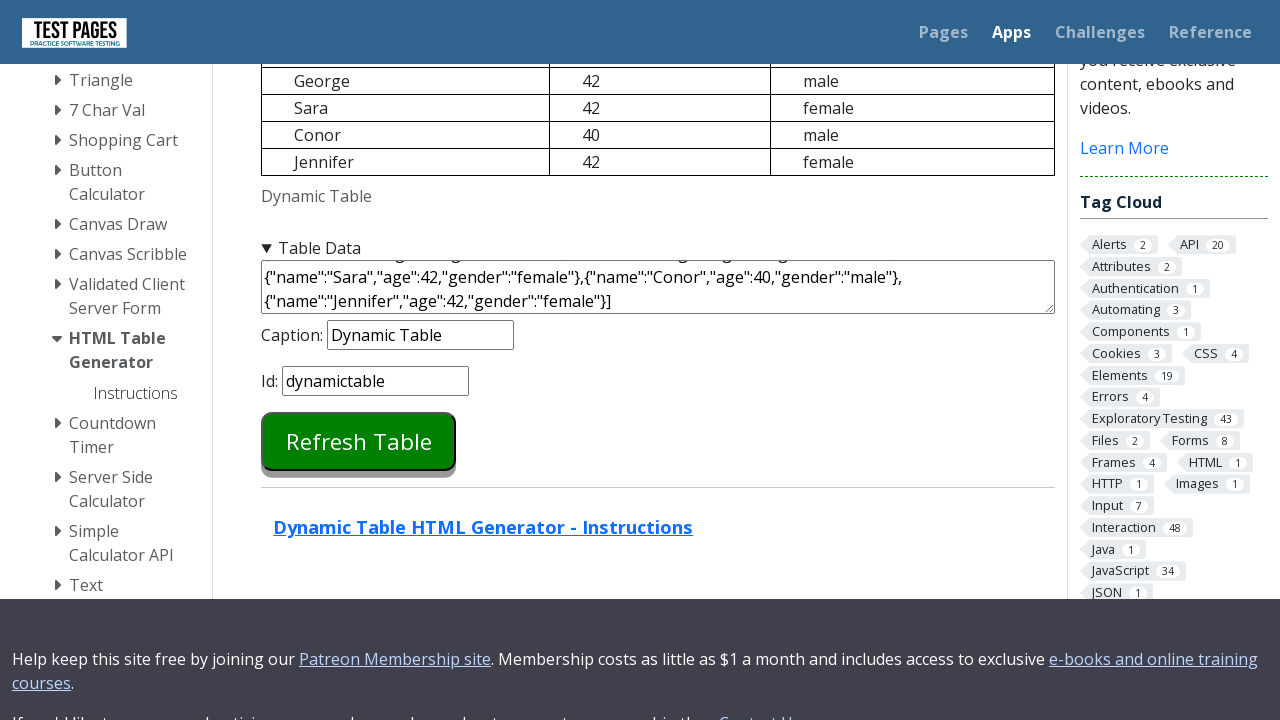

Verified 'George' is present in table
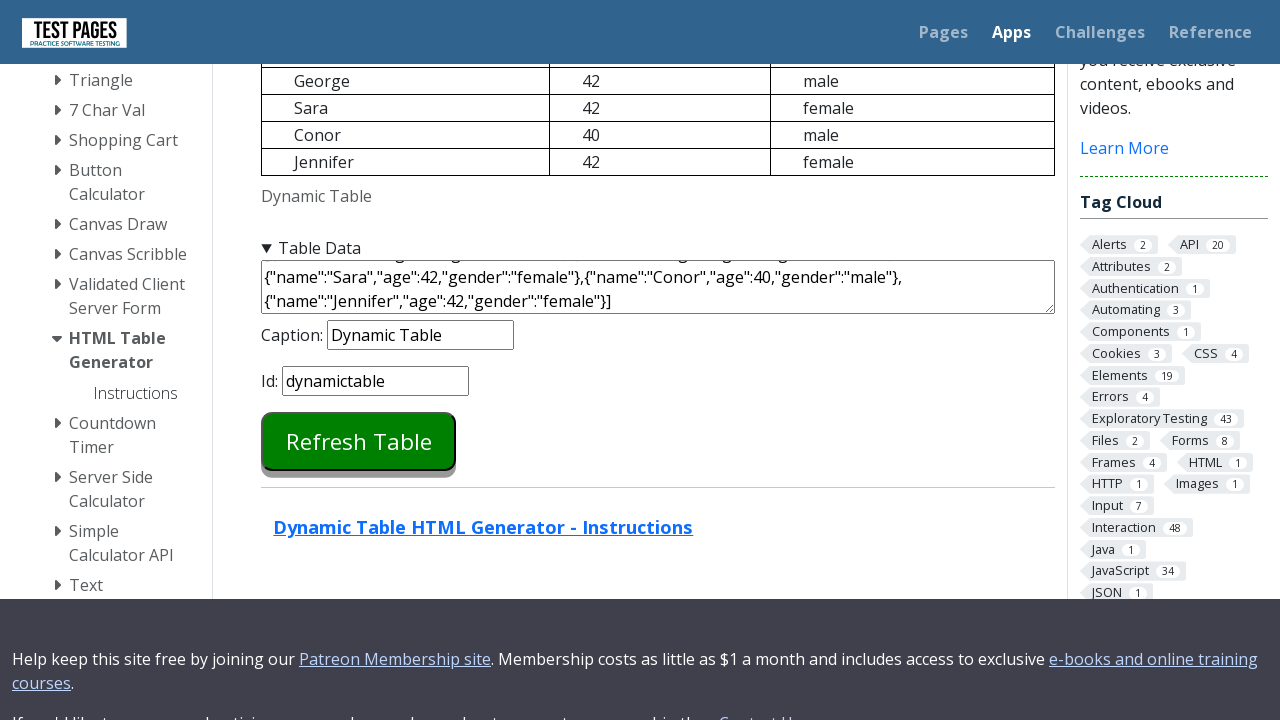

Verified 'Sara' is present in table
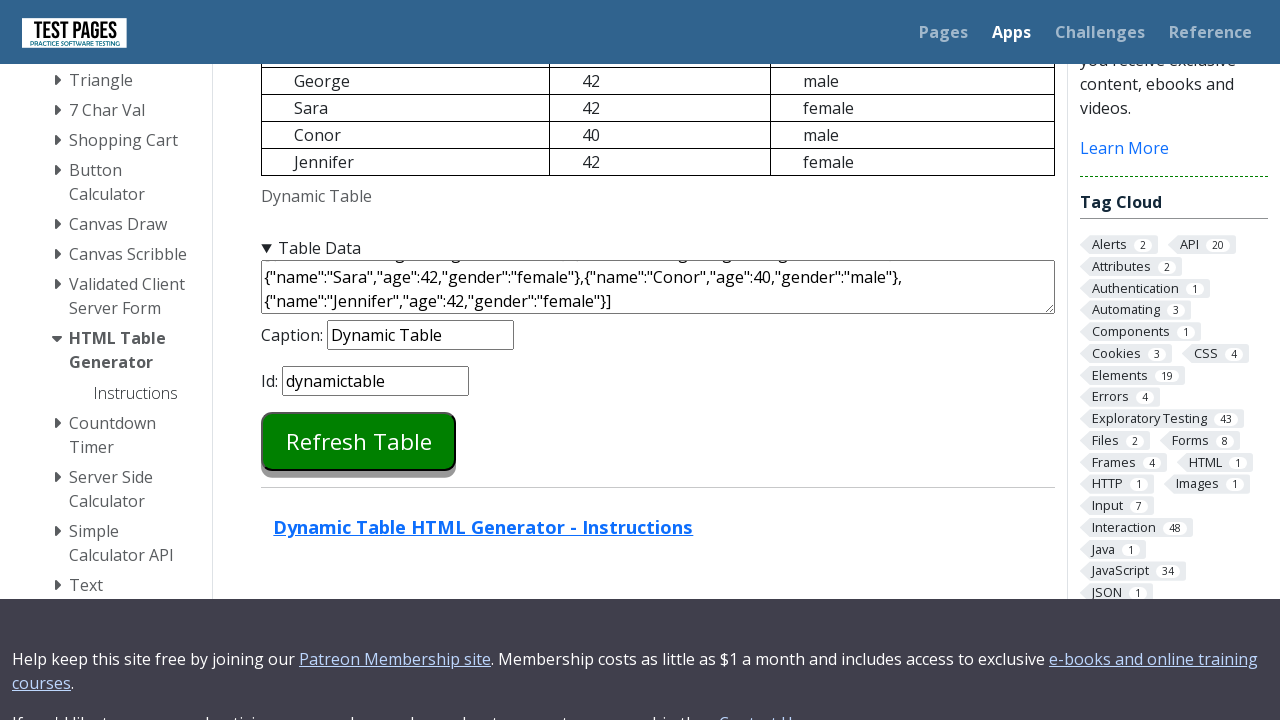

Verified 'Conor' is present in table
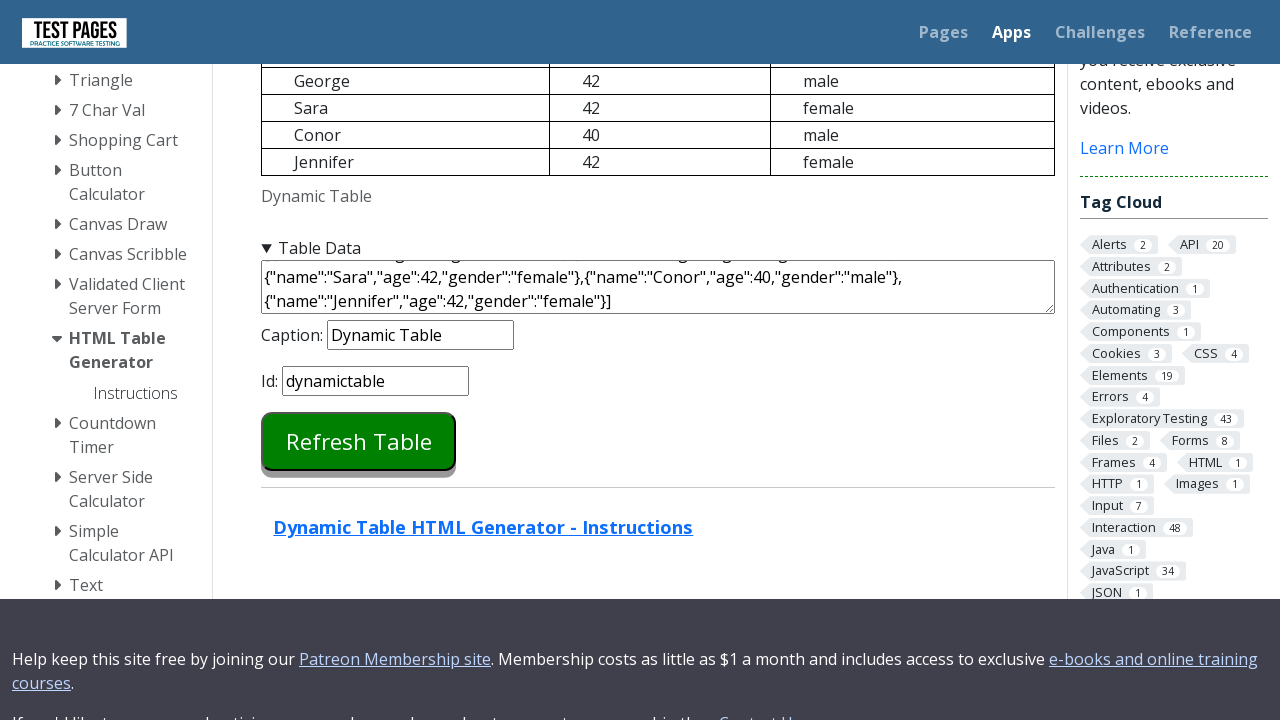

Verified 'Jennifer' is present in table
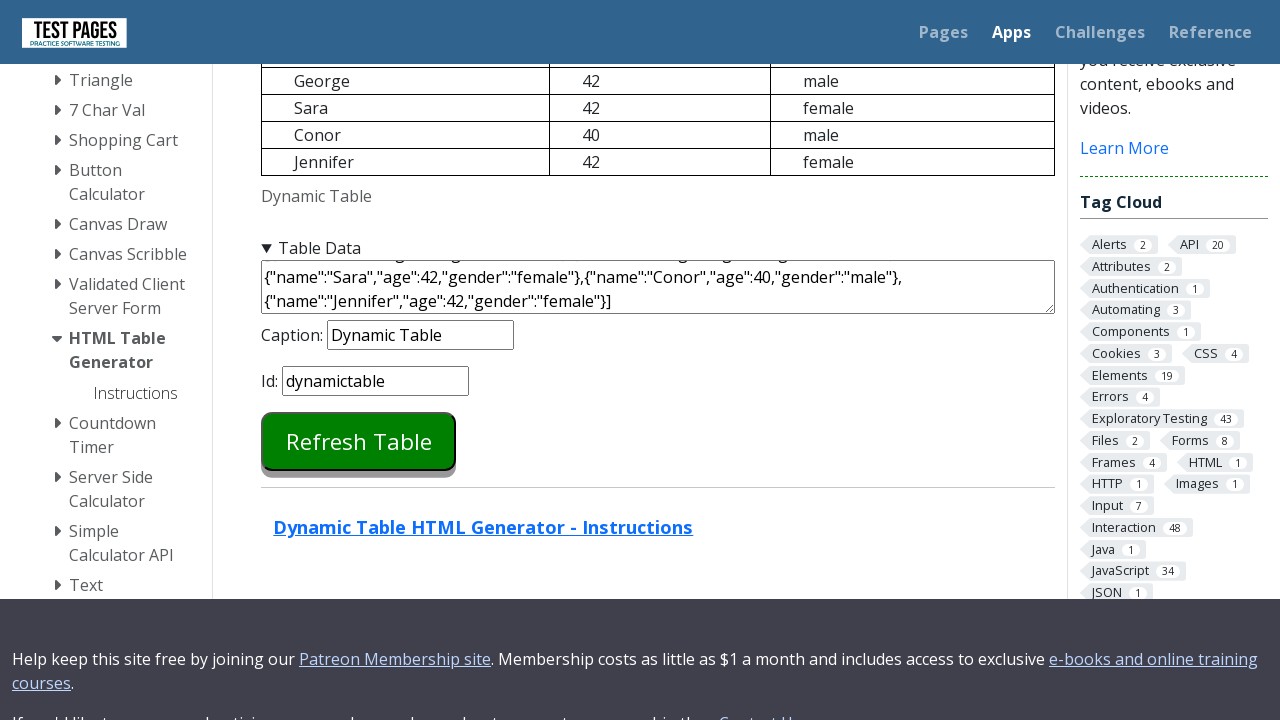

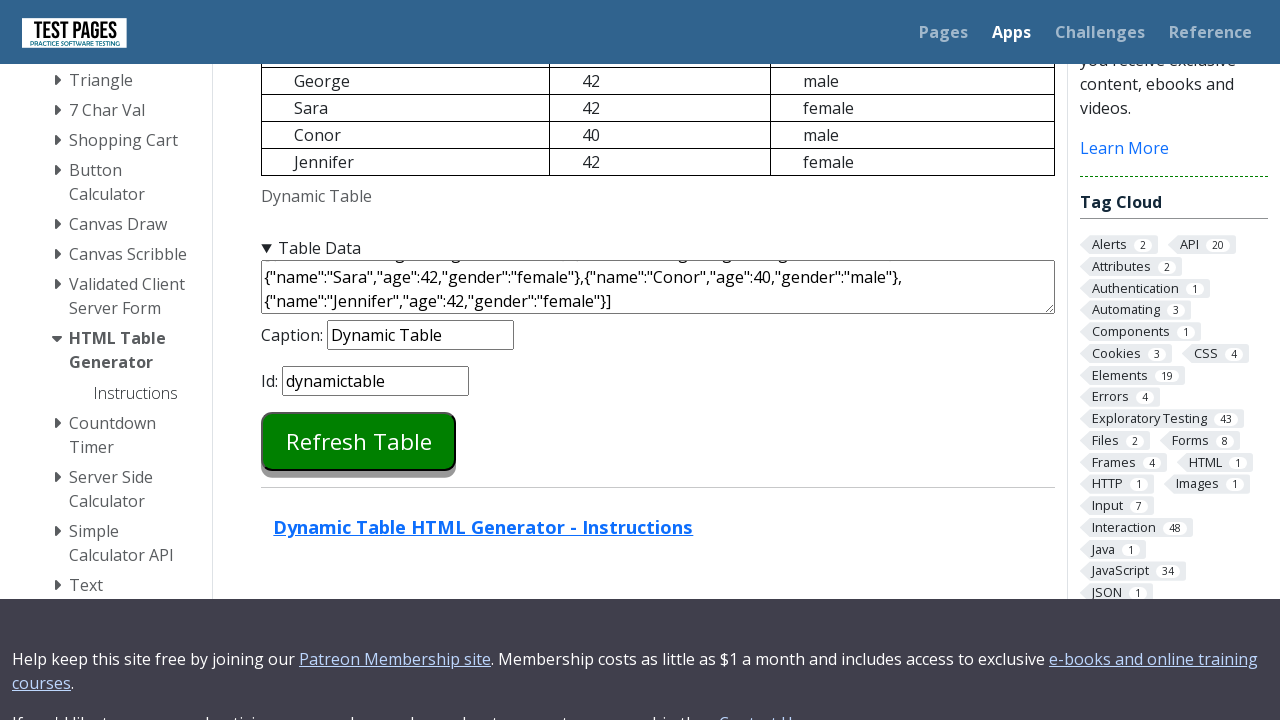